Tests tooltip functionality by hovering over a button and verifying the tooltip text appears correctly

Starting URL: https://demoqa.com/tool-tips/

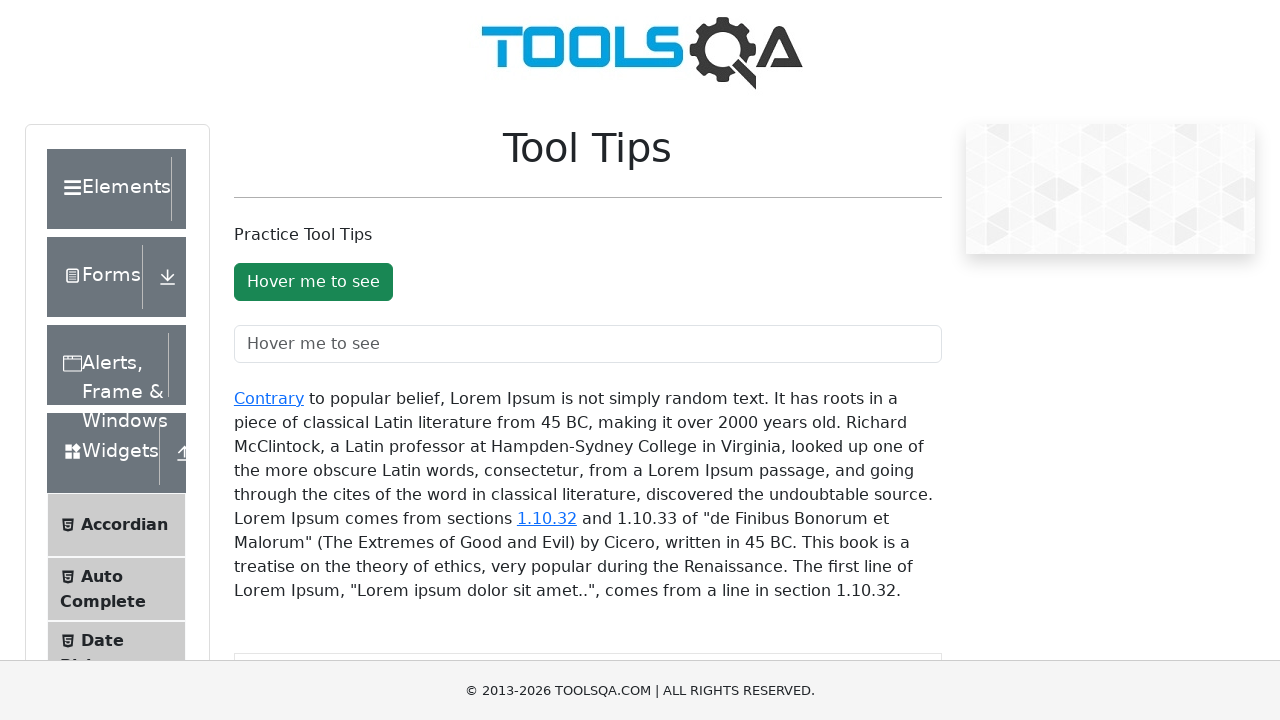

Located the tooltip button element
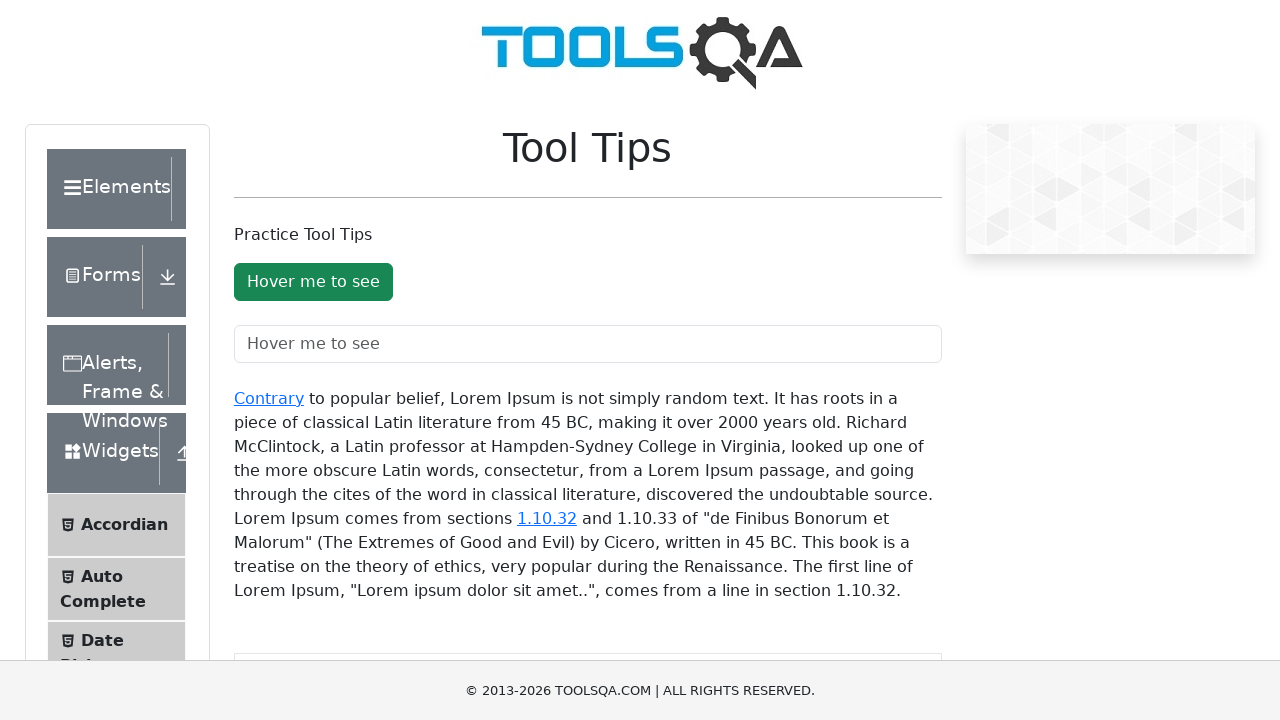

Hovered over the button to trigger tooltip at (313, 282) on #toolTipButton
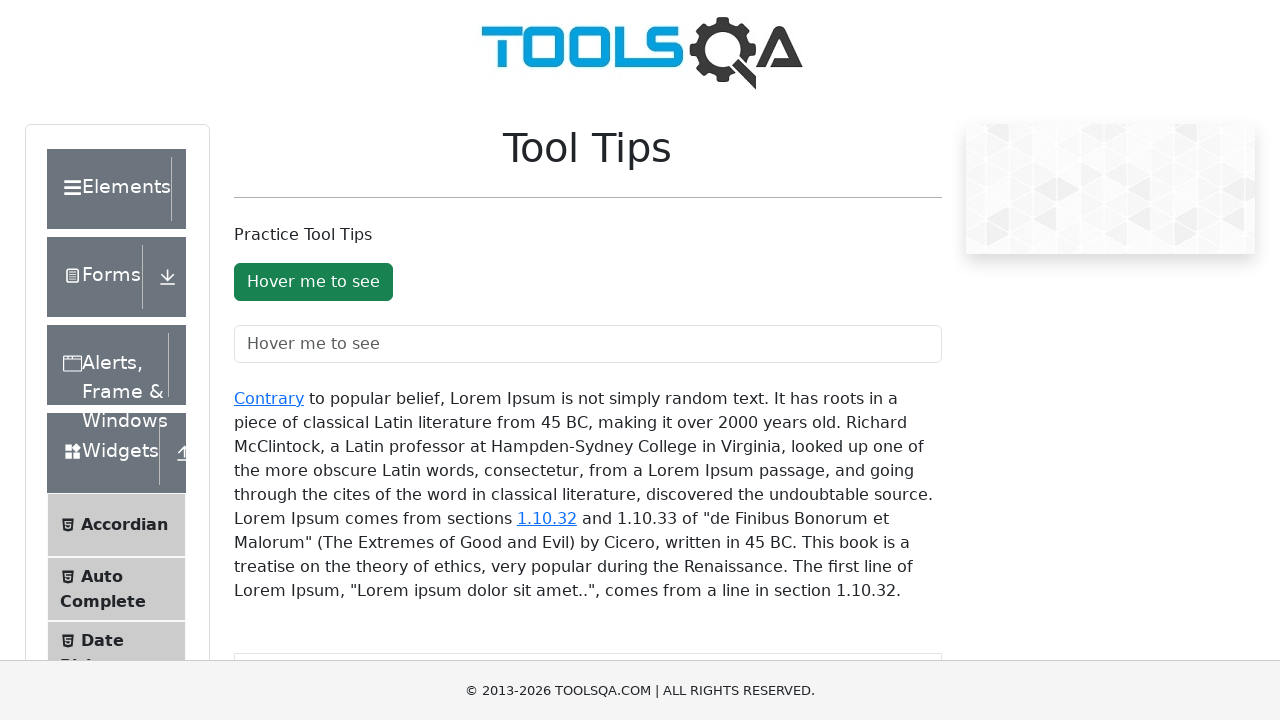

Tooltip appeared and became visible
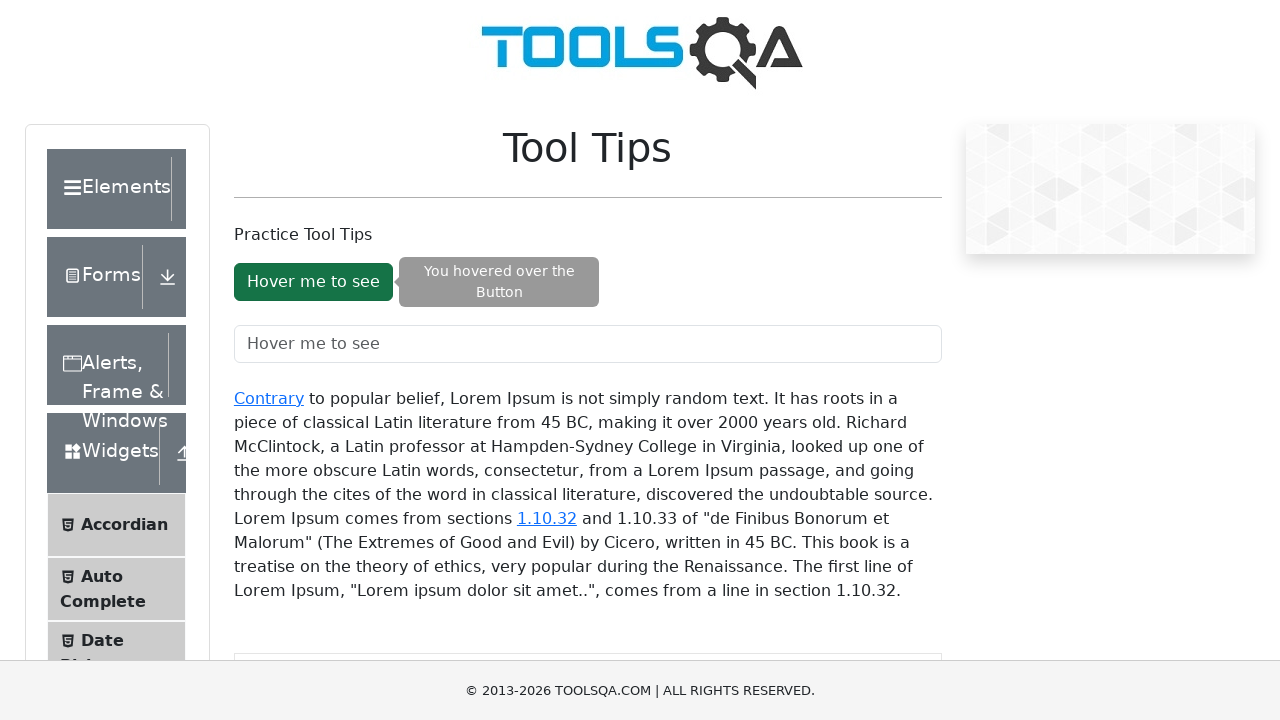

Verified tooltip text content matches expected message 'You hovered over the Button'
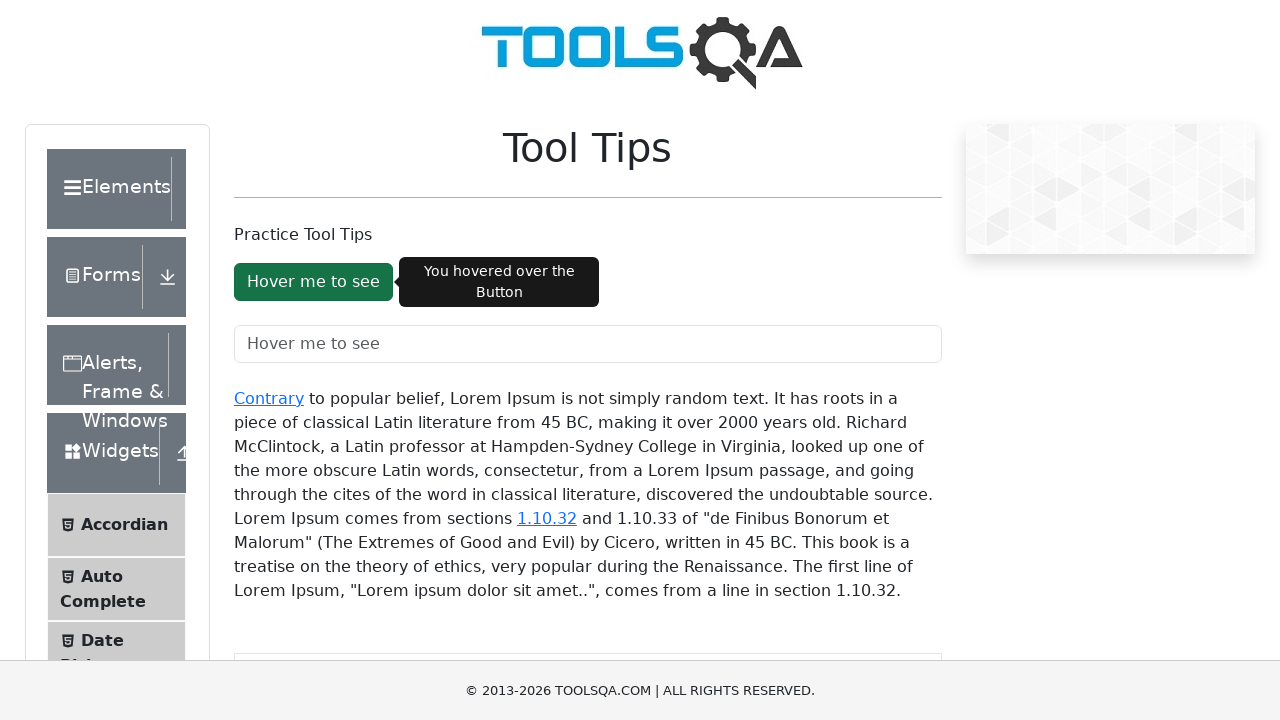

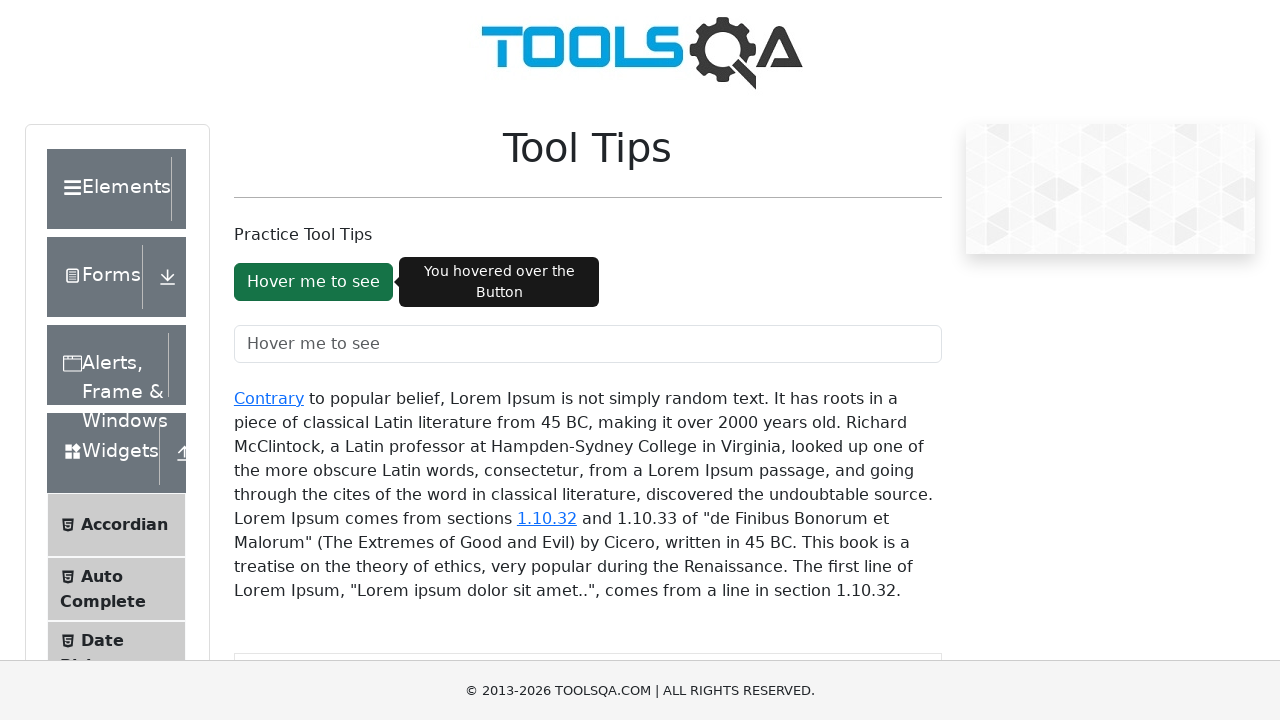